Tests jQuery UI slider functionality by dragging the slider handle to the middle position using drag and drop interaction

Starting URL: https://jqueryui.com/resources/demos/slider/default.html

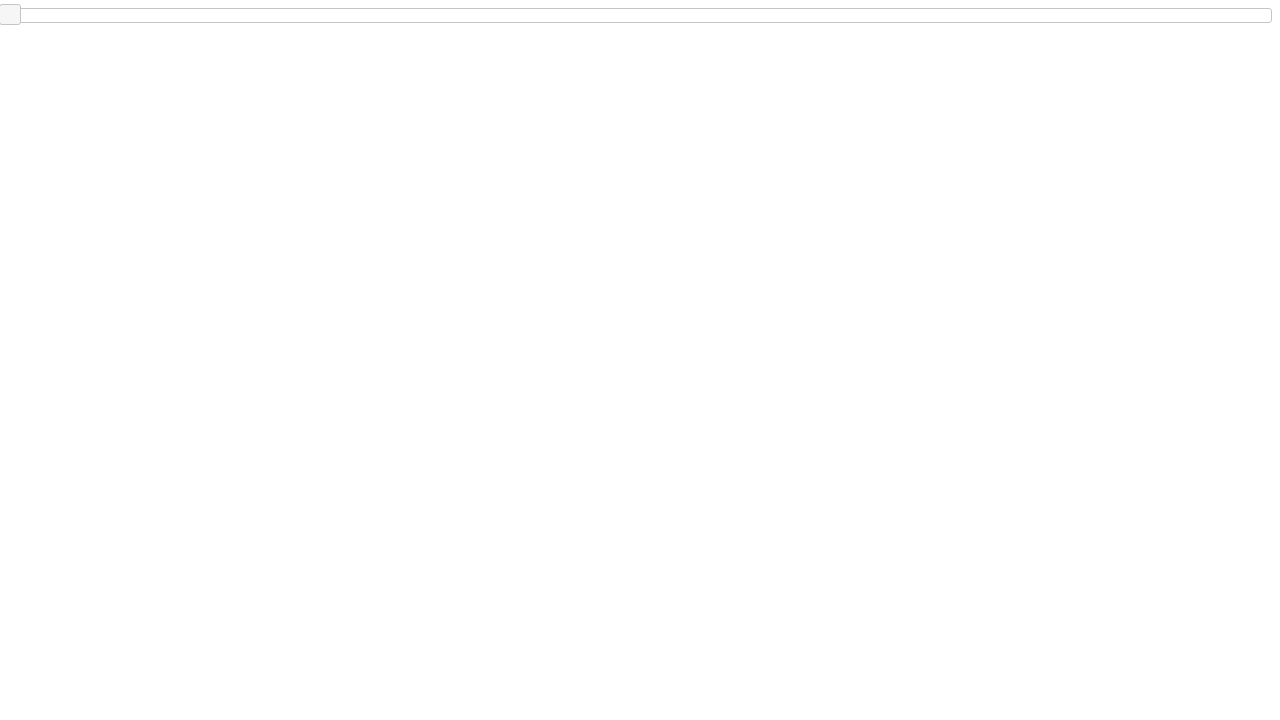

Waited for jQuery UI slider to be visible
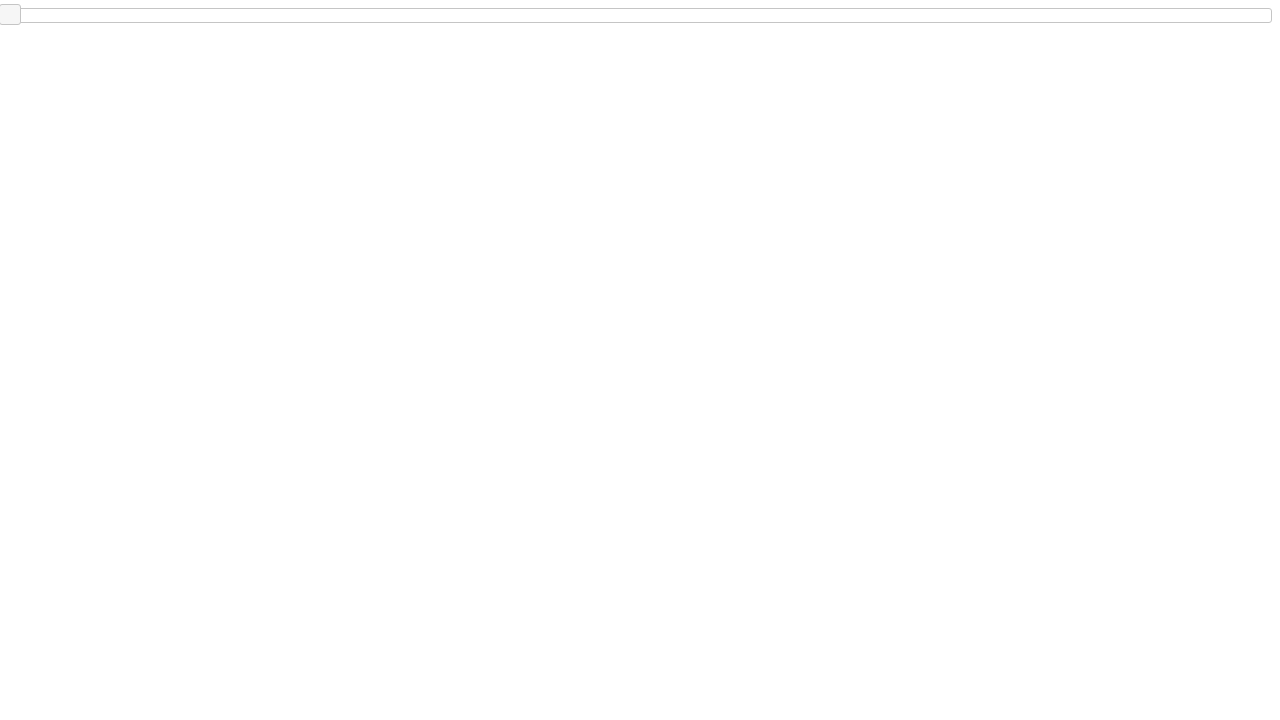

Located the main slider element
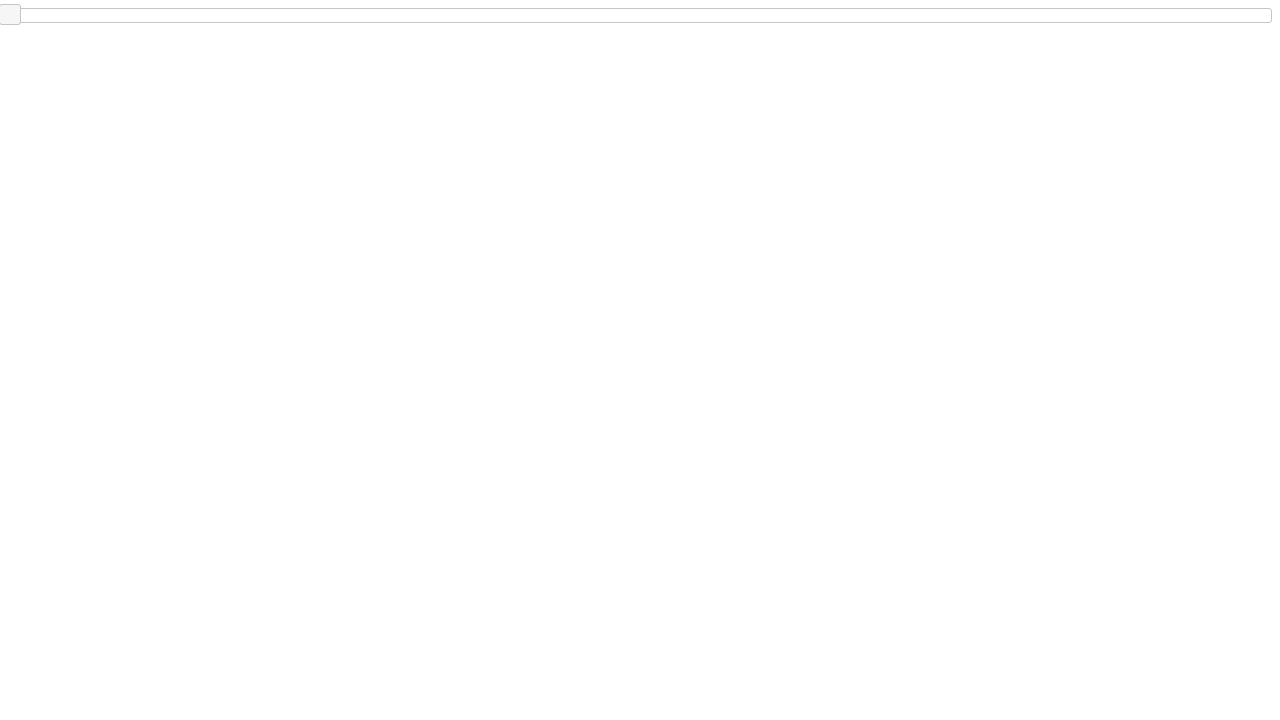

Retrieved slider bounding box dimensions
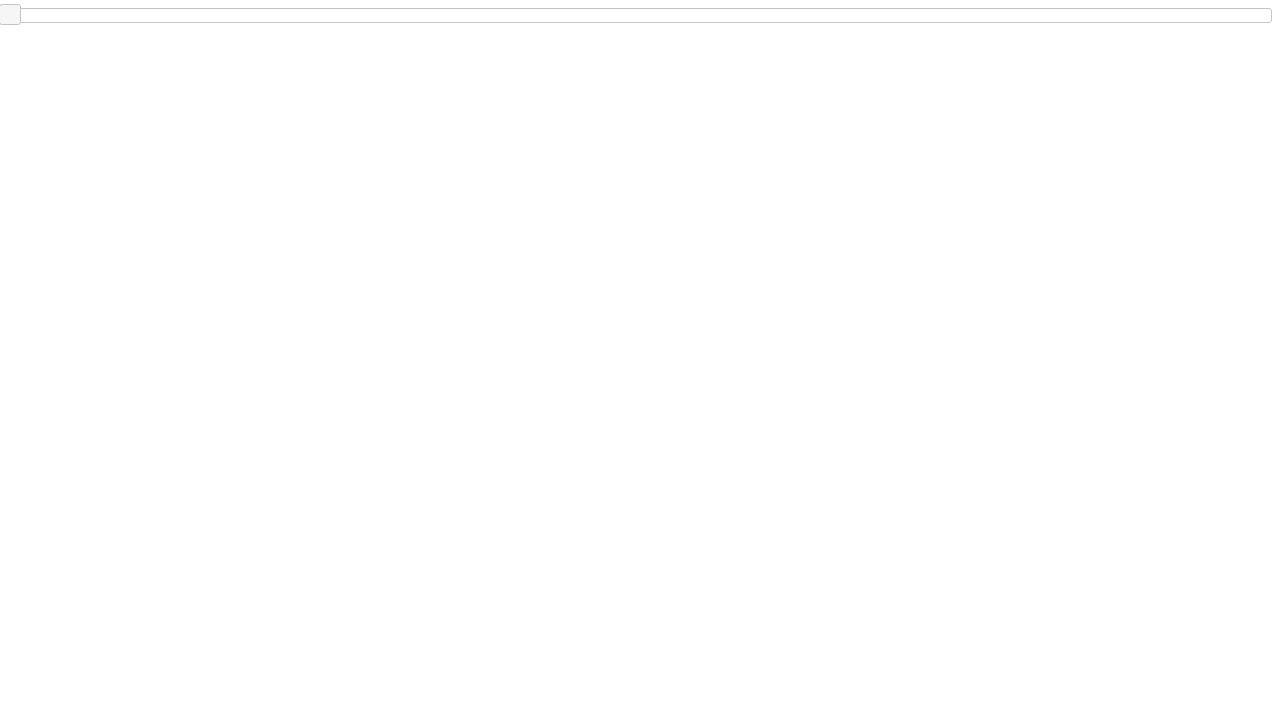

Calculated slider width and half-width for middle position
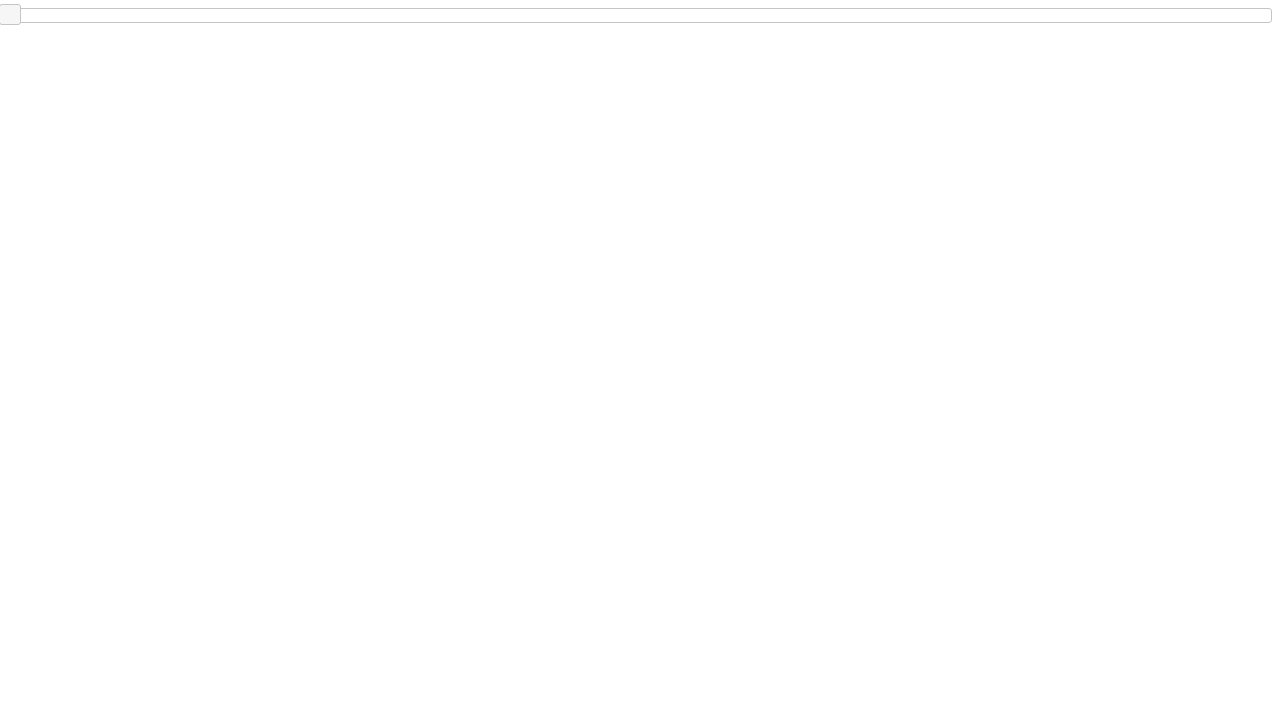

Located the slider handle element
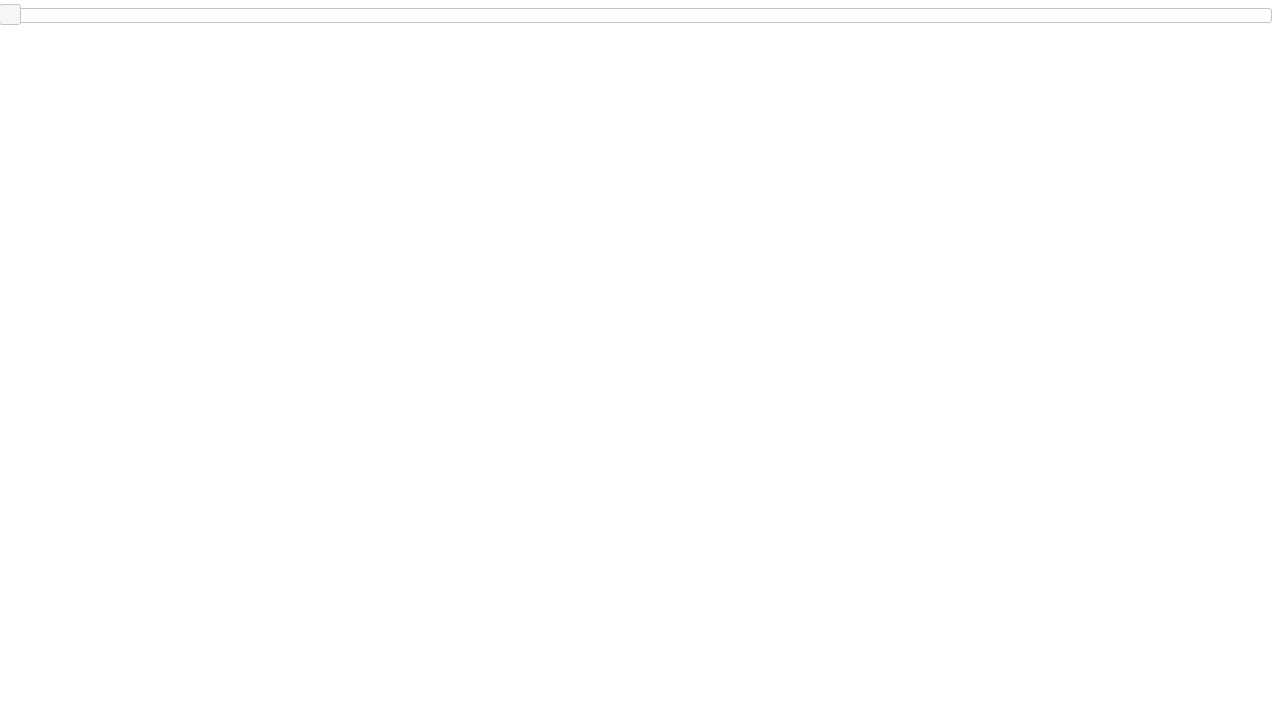

Retrieved slider handle bounding box
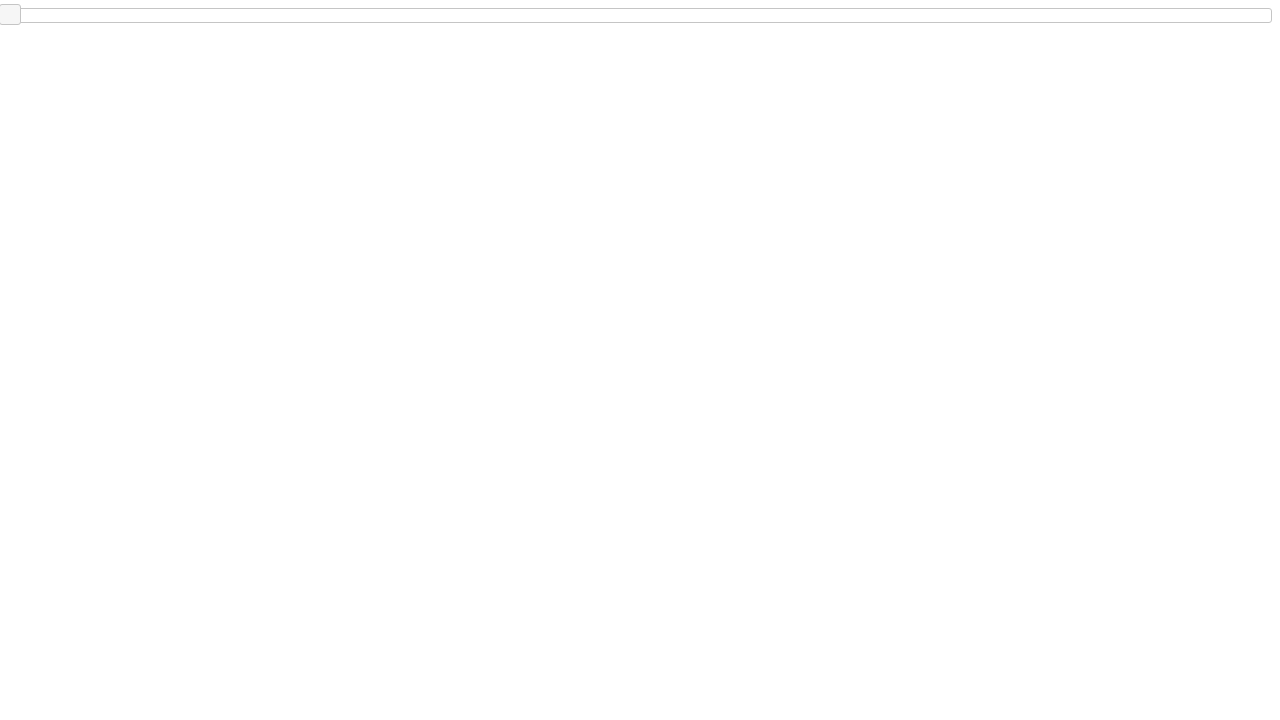

Calculated slider handle center coordinates
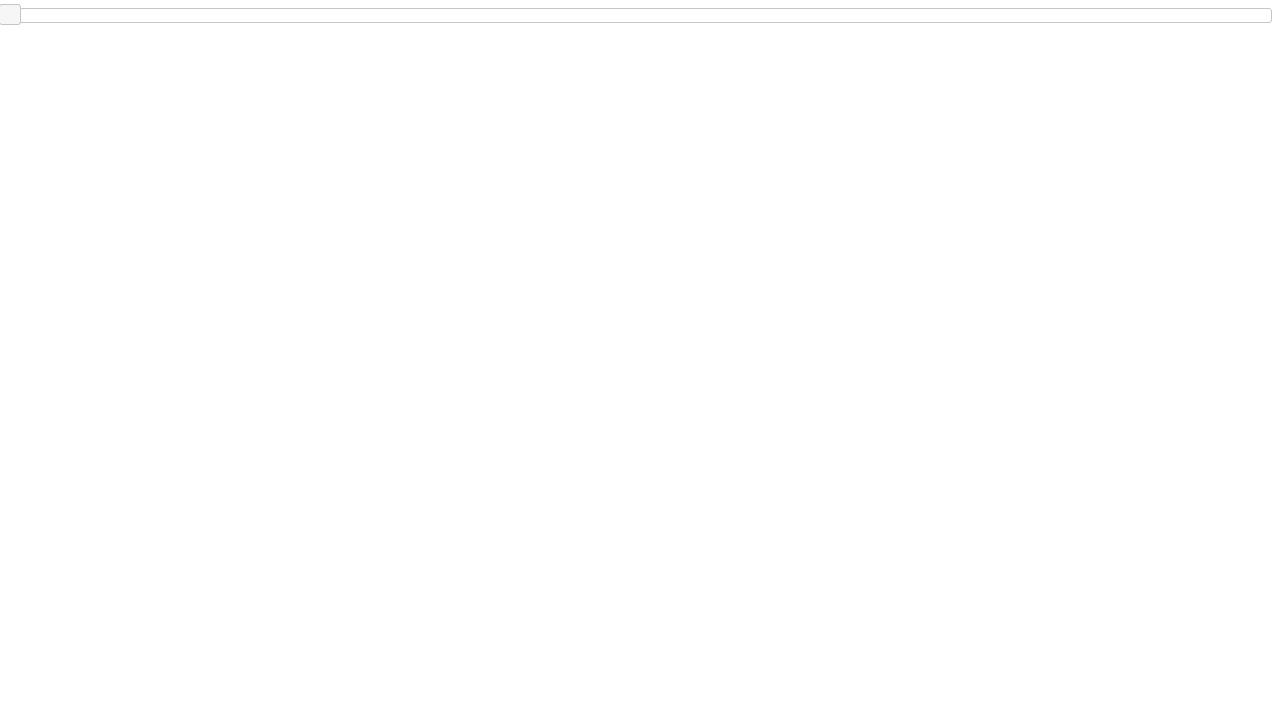

Moved mouse to slider handle position at (10, 15)
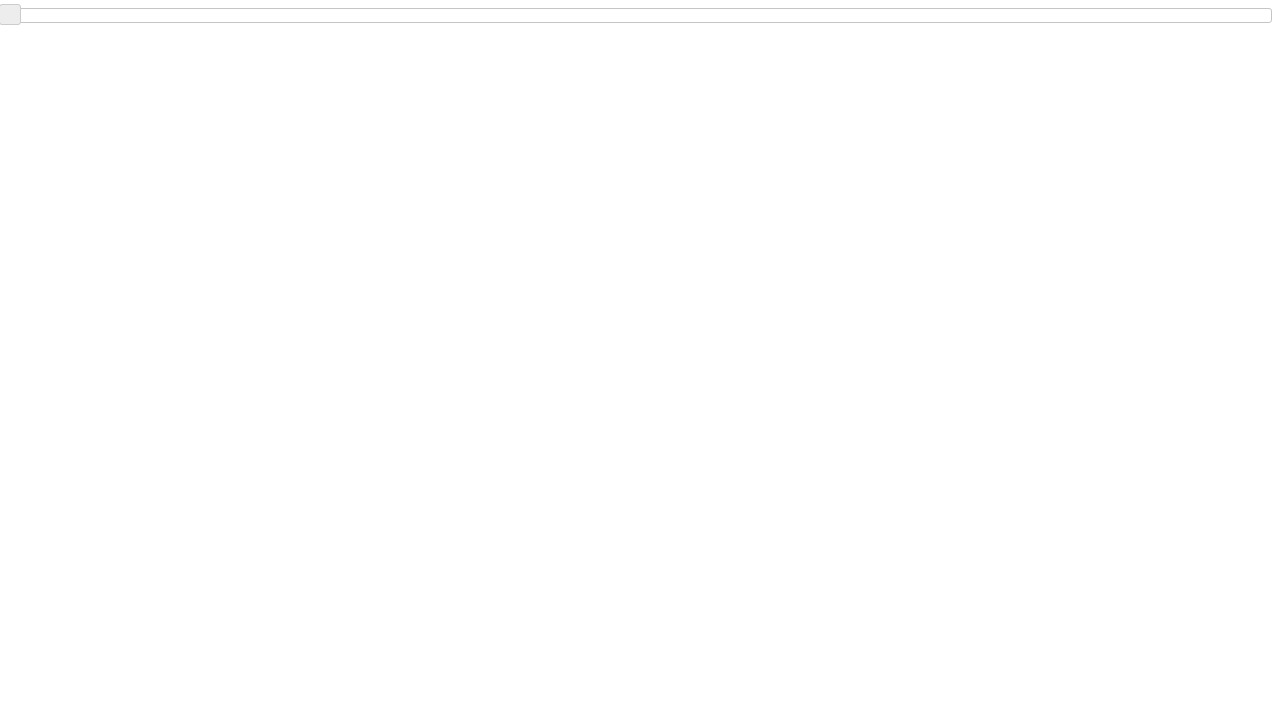

Pressed down mouse button on slider handle at (10, 15)
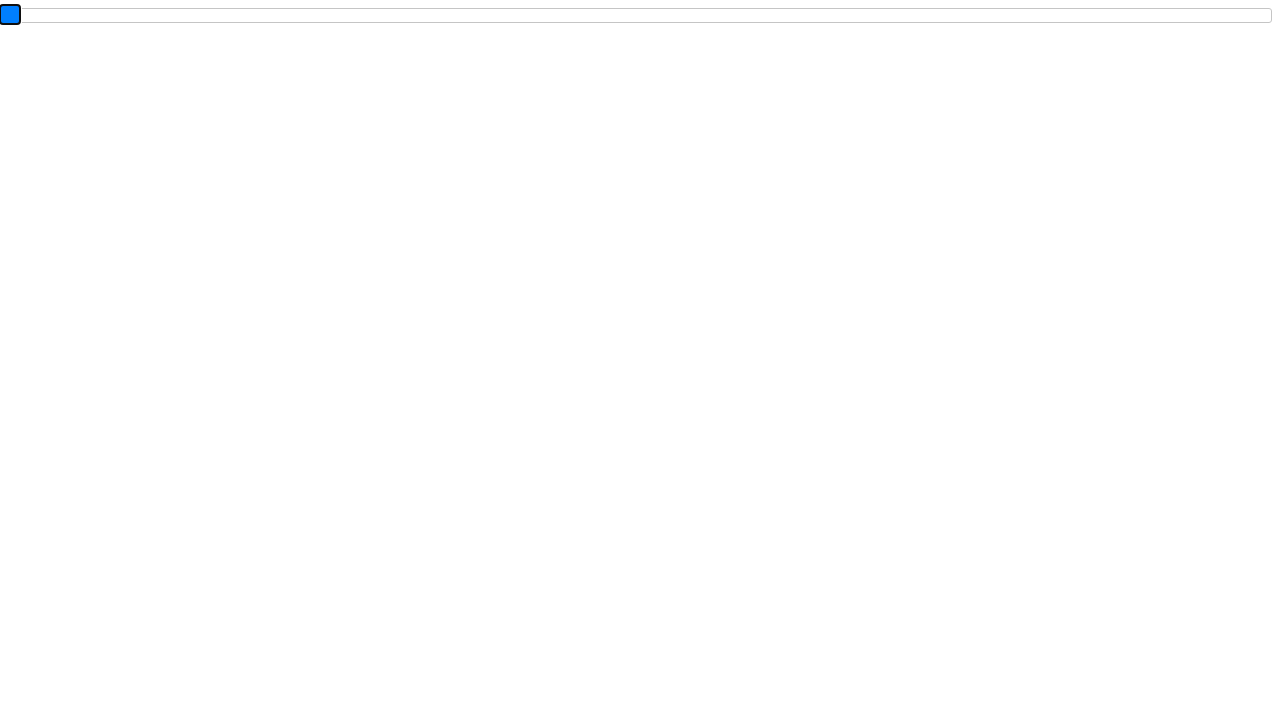

Dragged slider handle to the middle position at (642, 15)
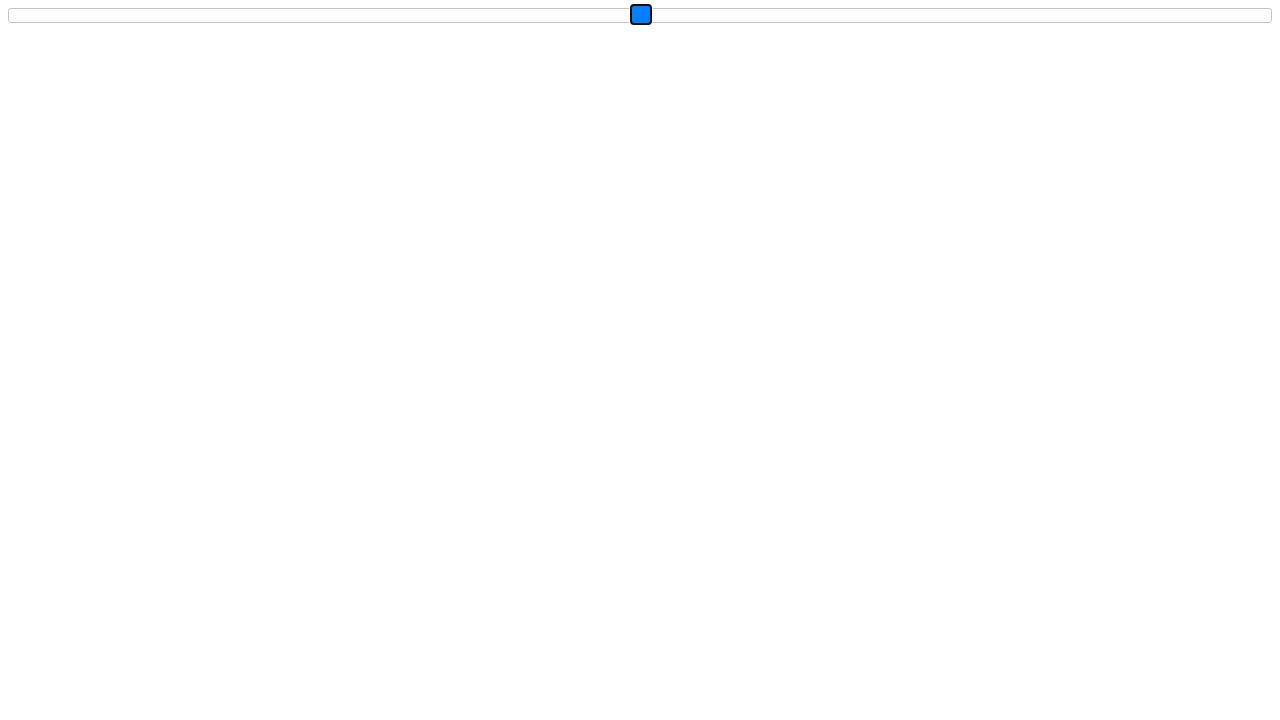

Released mouse button, slider handle now at middle position at (642, 15)
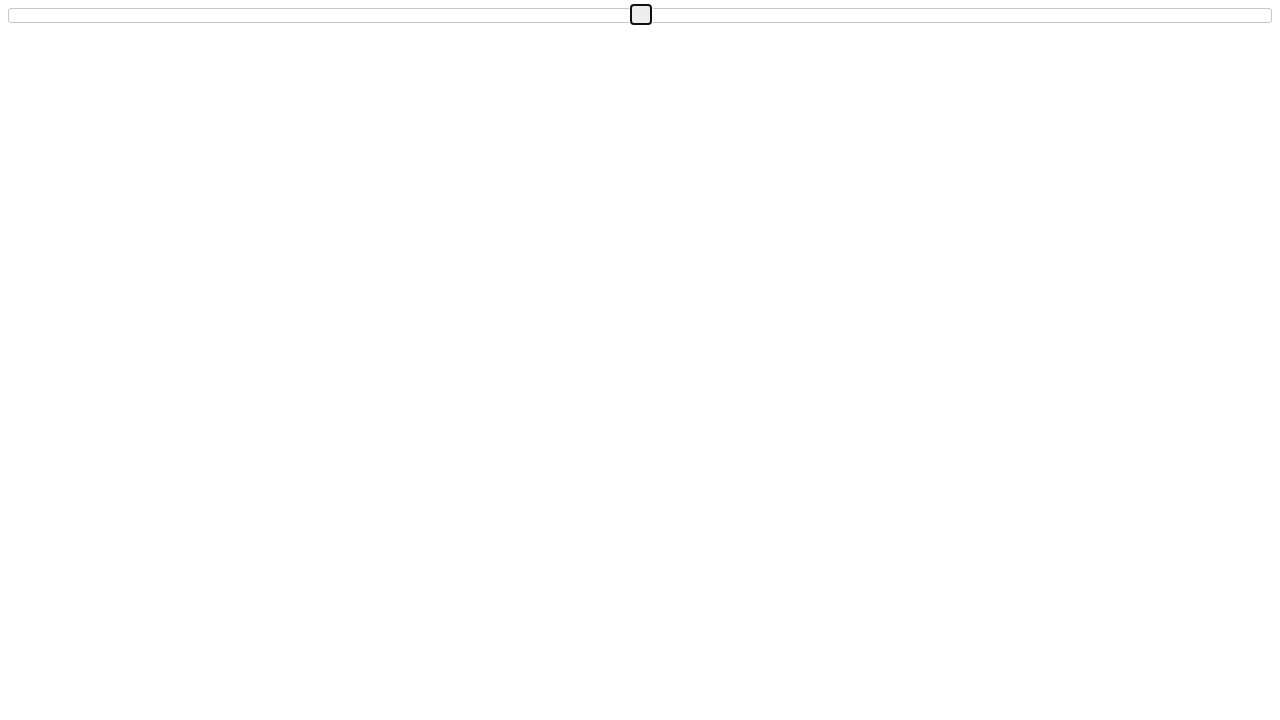

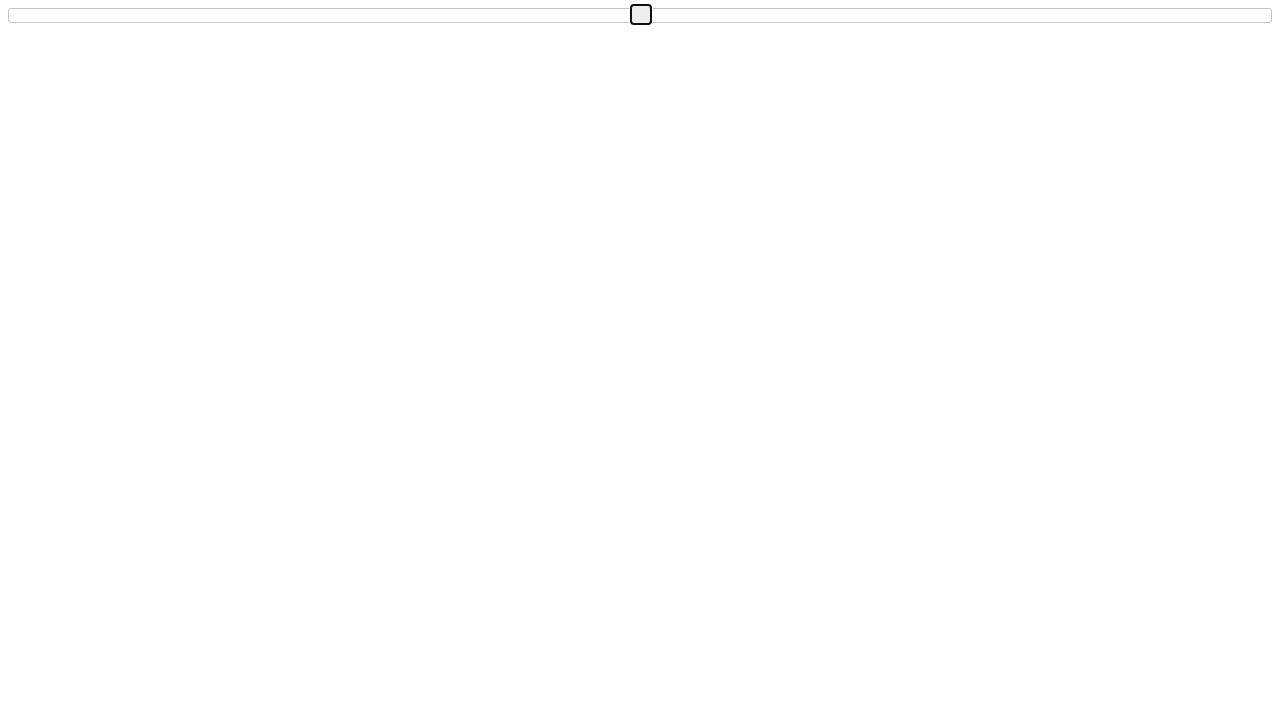